Navigates to Myntra homepage and maximizes the browser window to verify the page loads successfully

Starting URL: https://www.myntra.com/

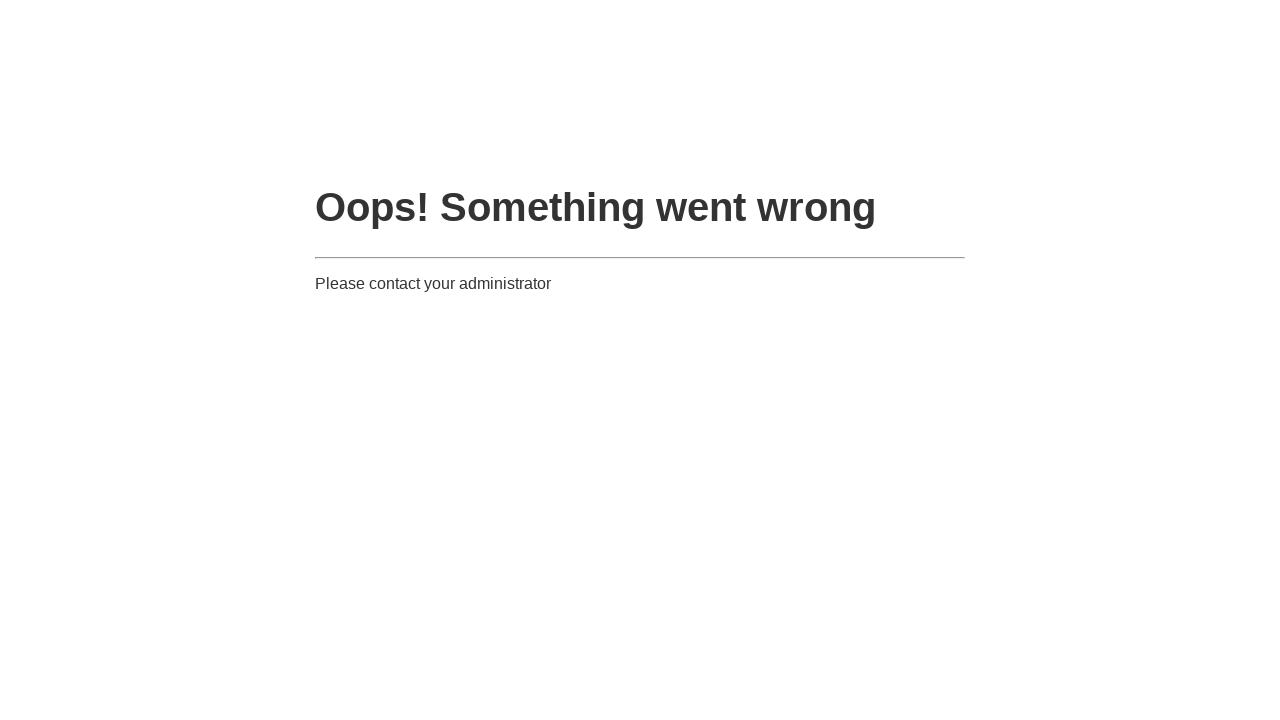

Set viewport size to 1920x1080 to maximize browser window
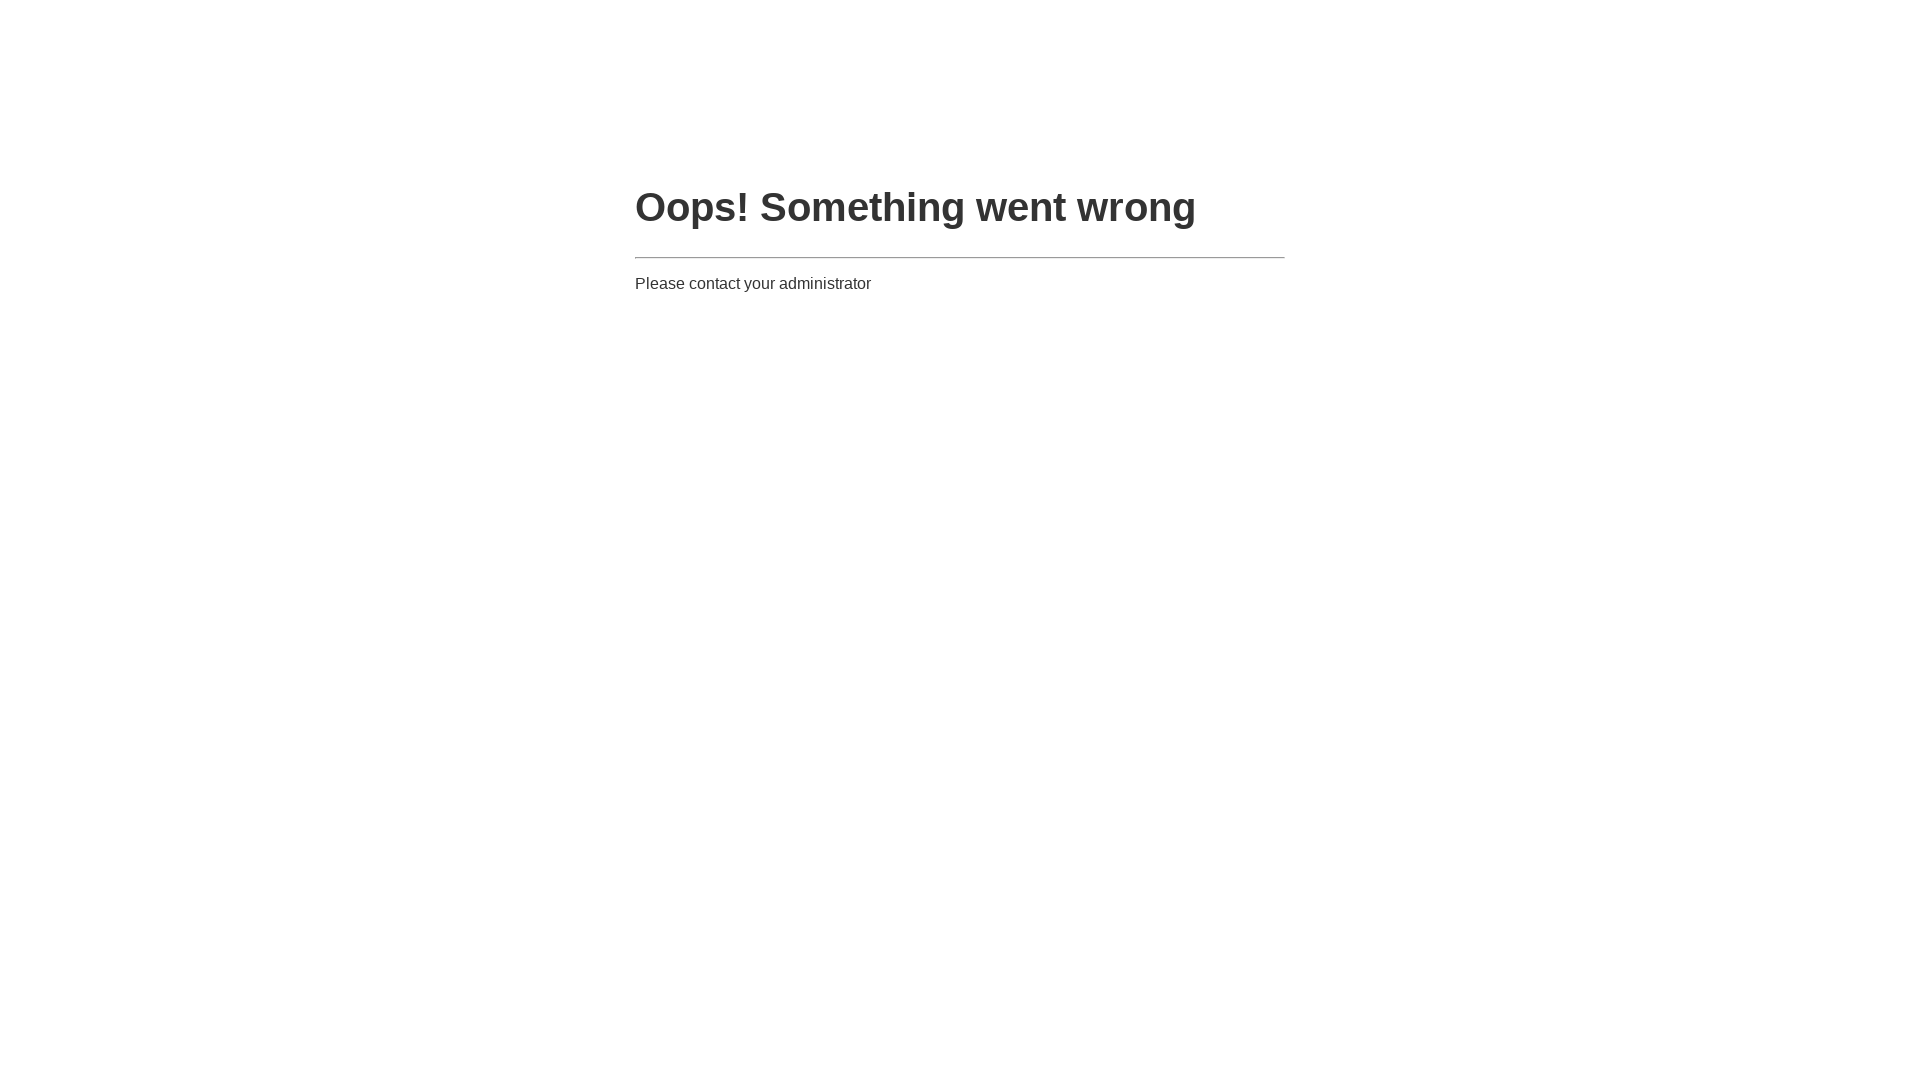

Waited for page to reach domcontentloaded state
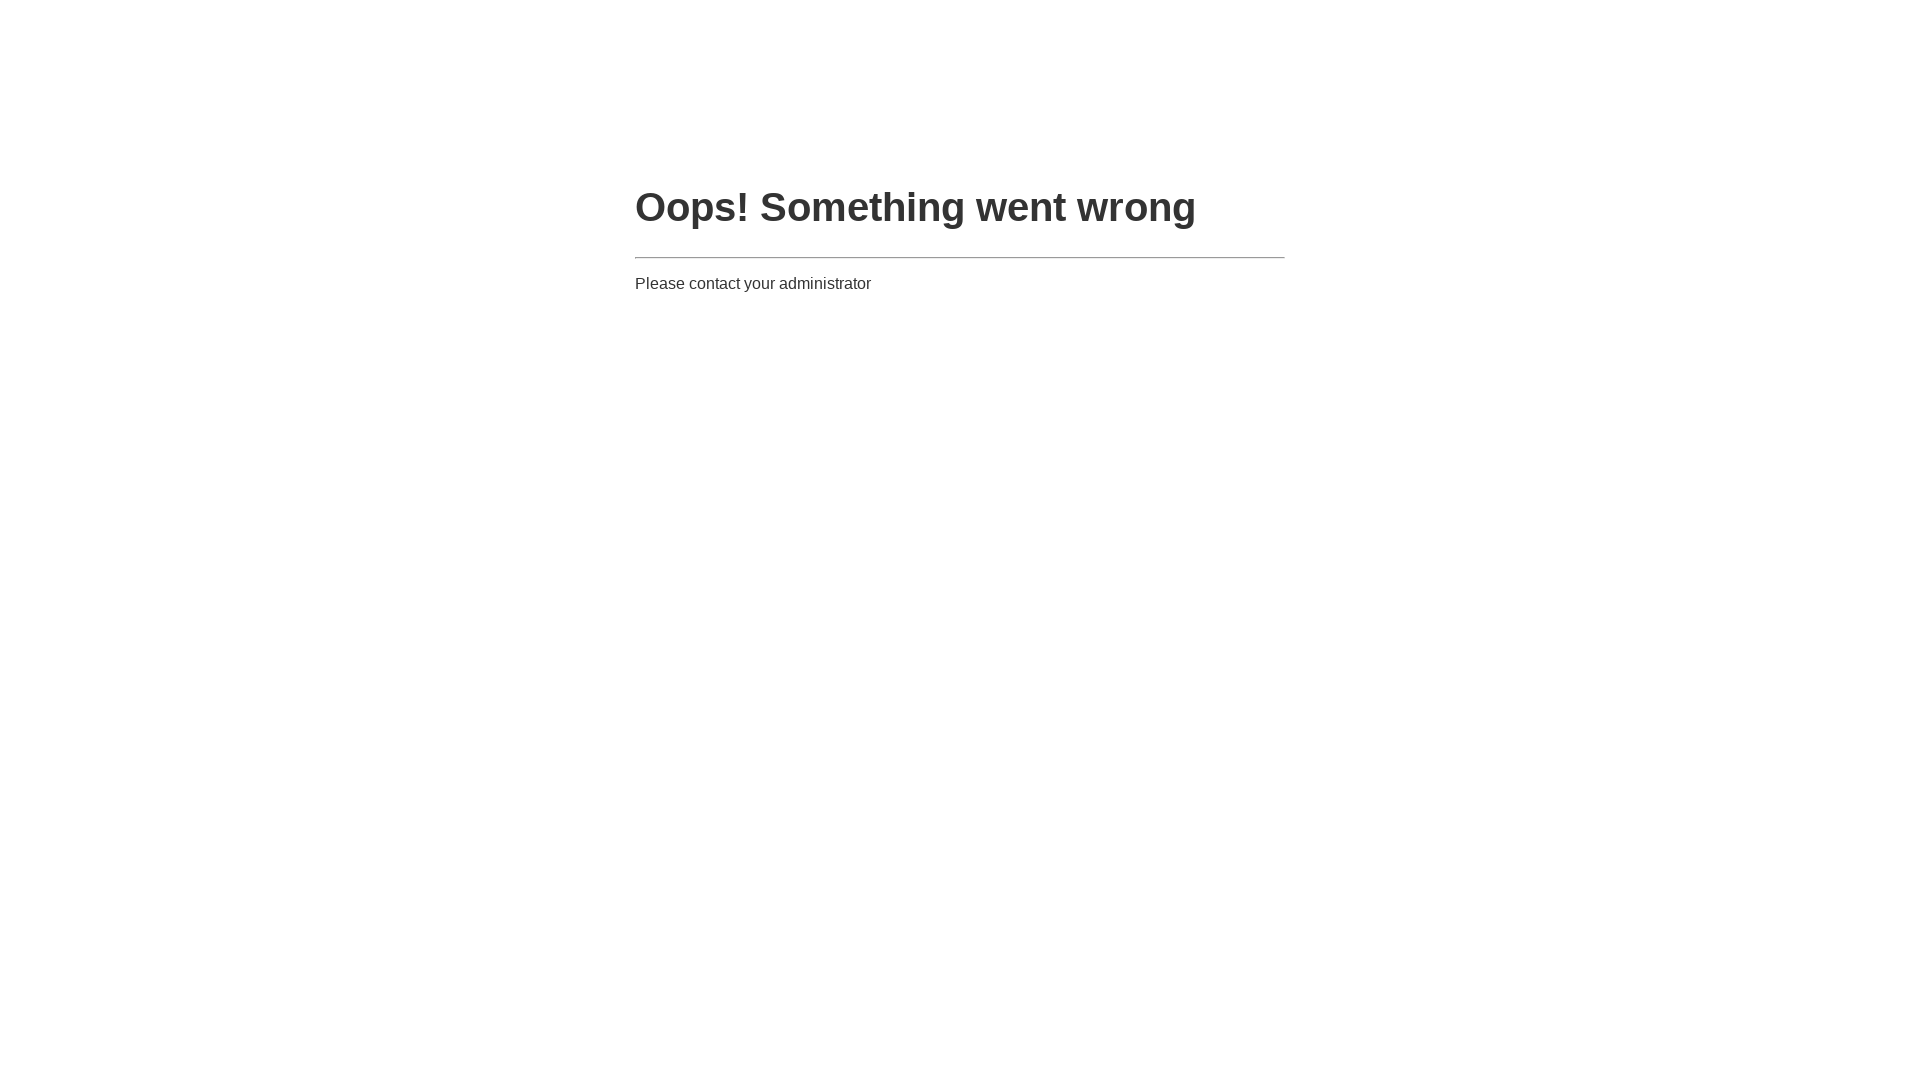

Retrieved page title: 'Site Maintenance' - Myntra homepage loaded successfully
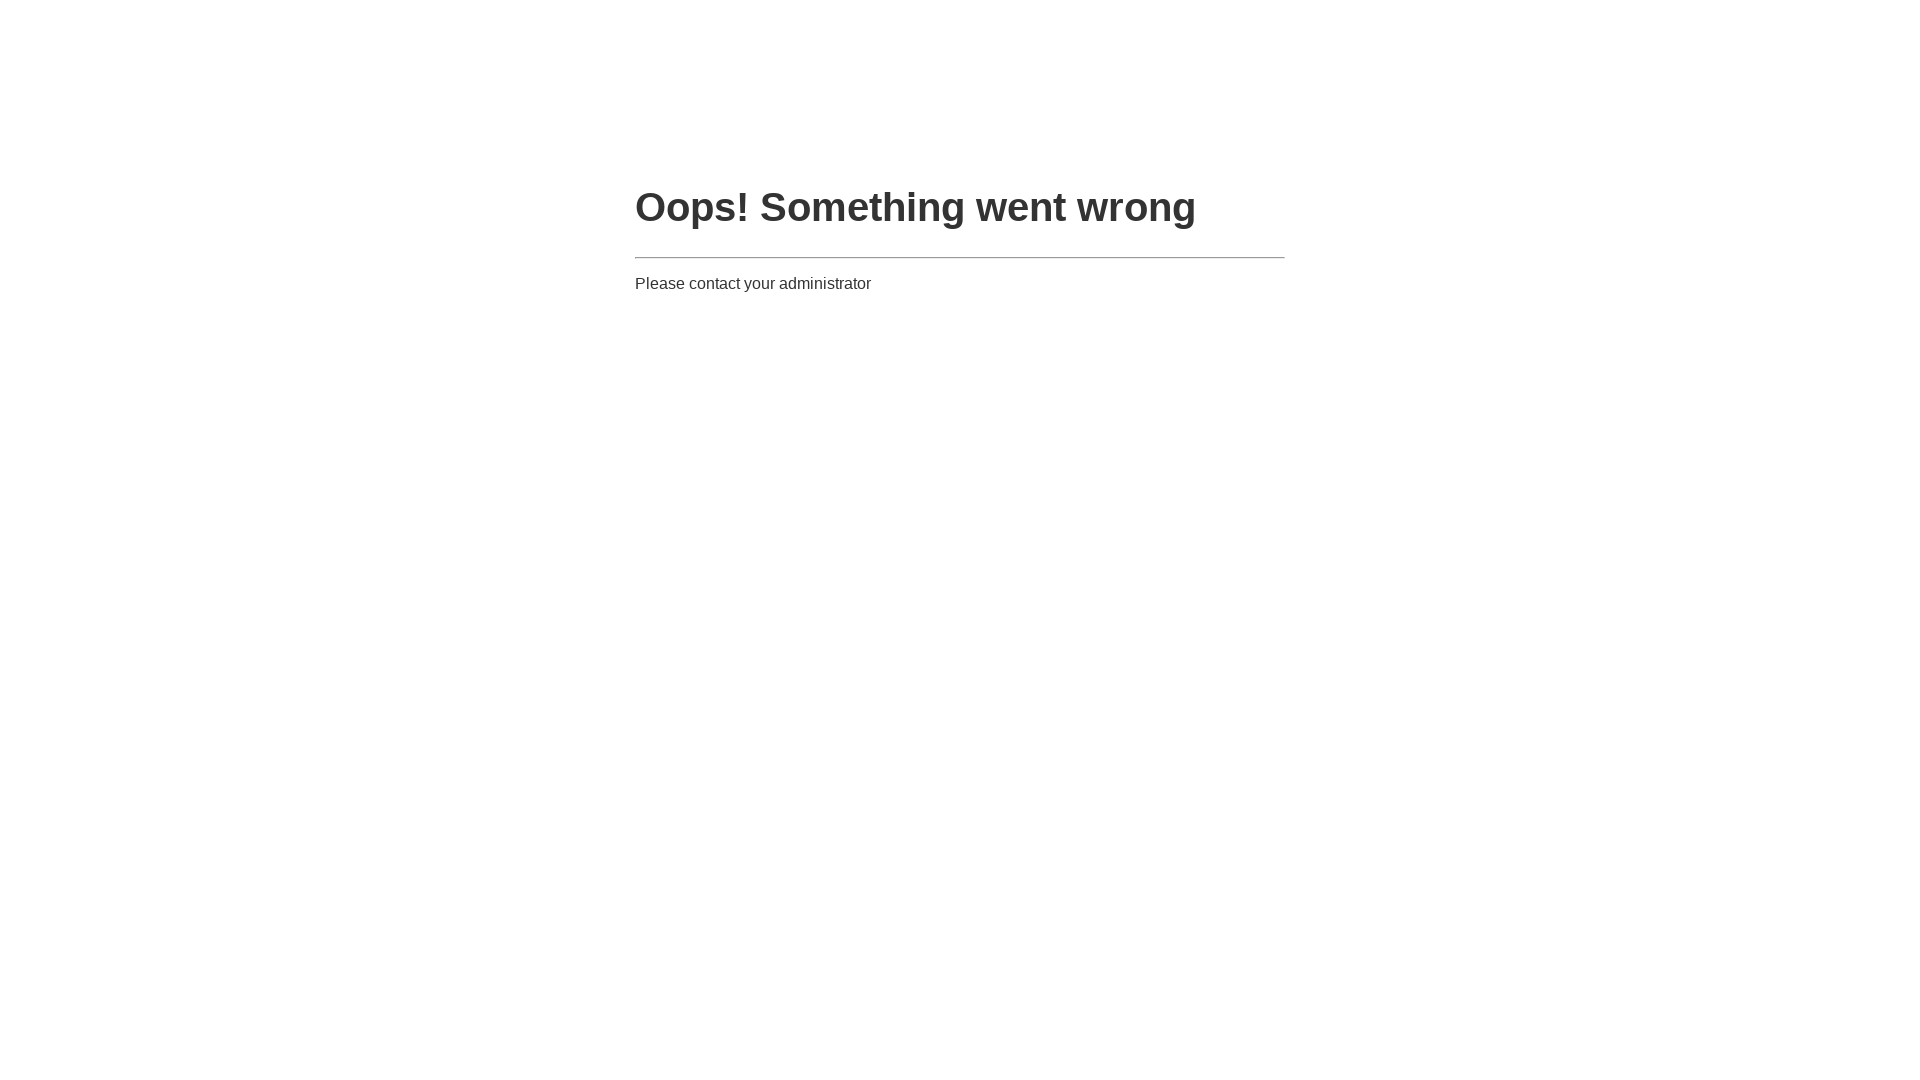

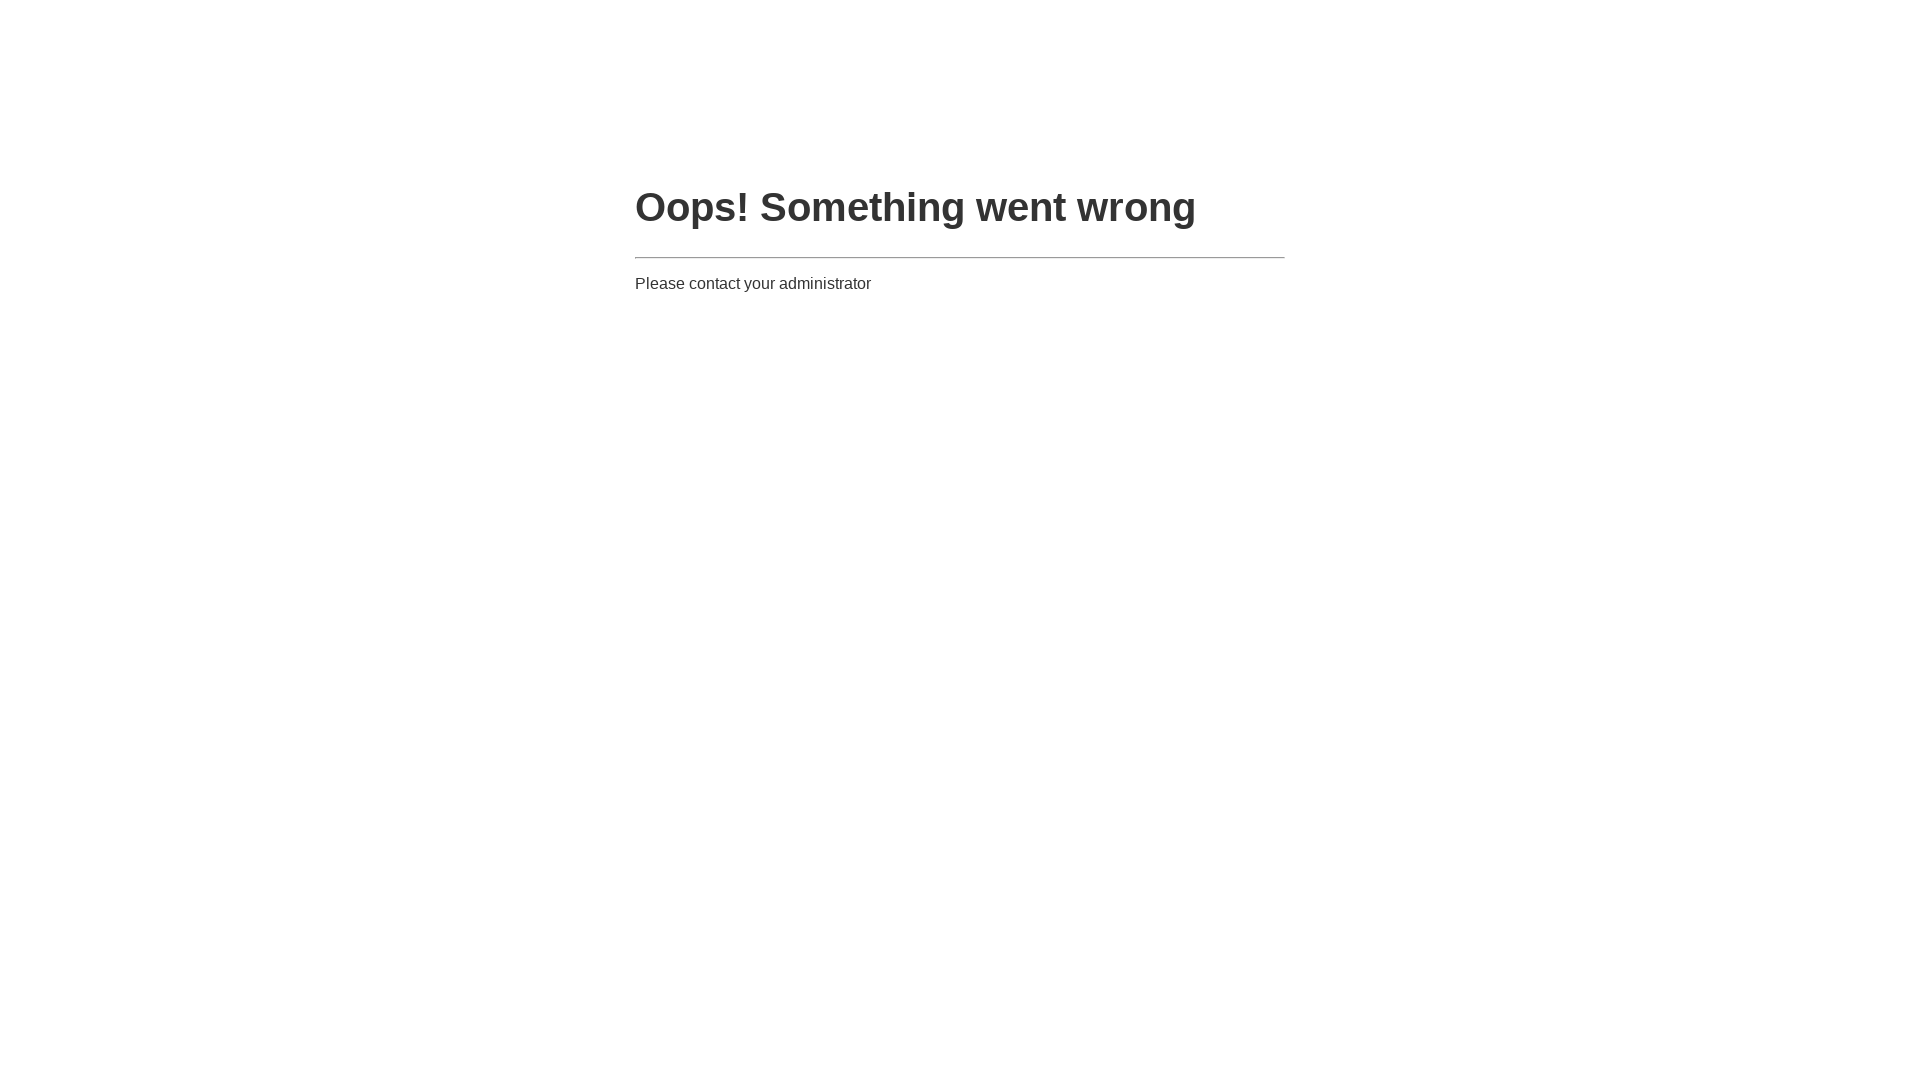